Tests alert functionality by clicking a button that triggers a JavaScript alert and accepting it

Starting URL: https://demoqa.com/alerts

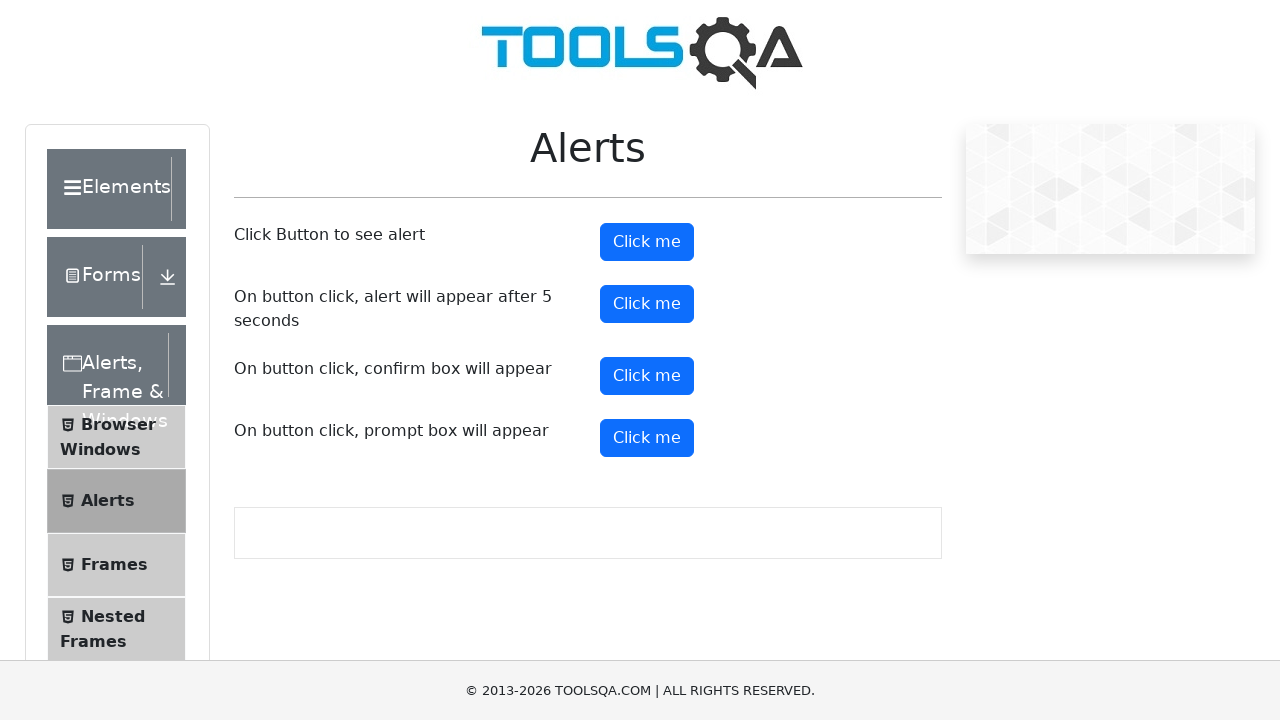

Navigated to alerts test page
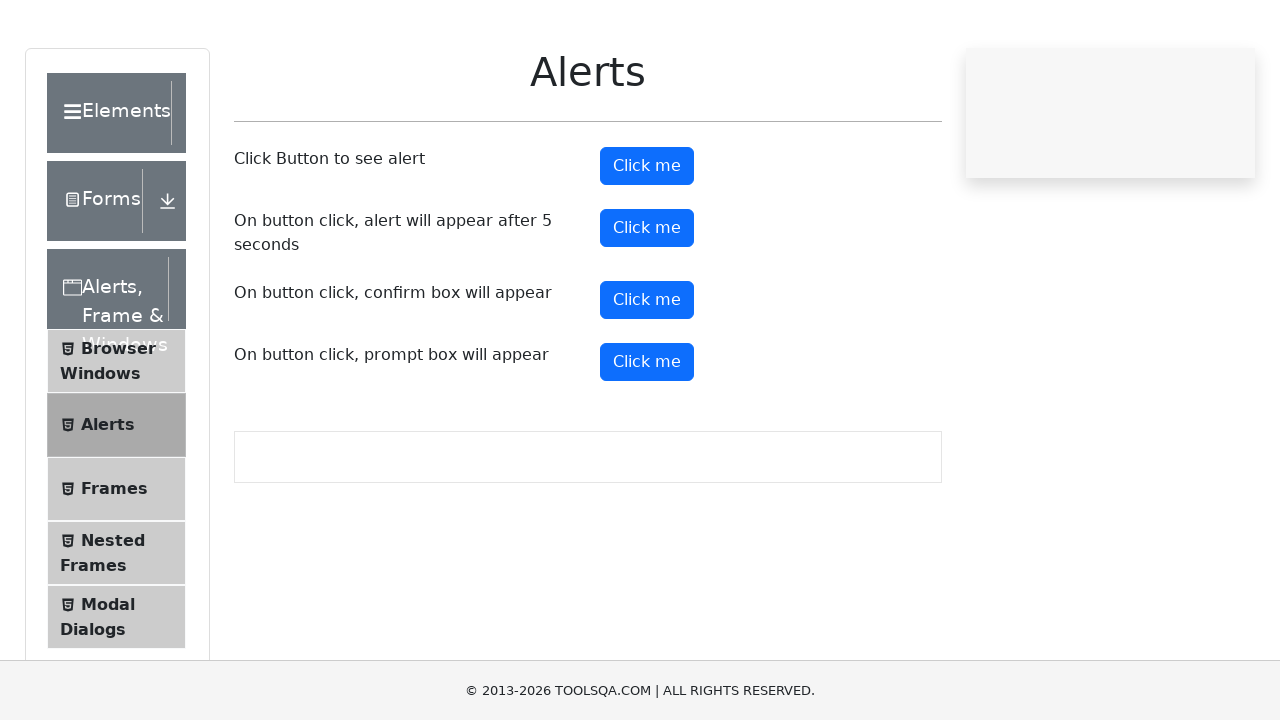

Clicked alert button to trigger JavaScript alert at (647, 242) on #alertButton
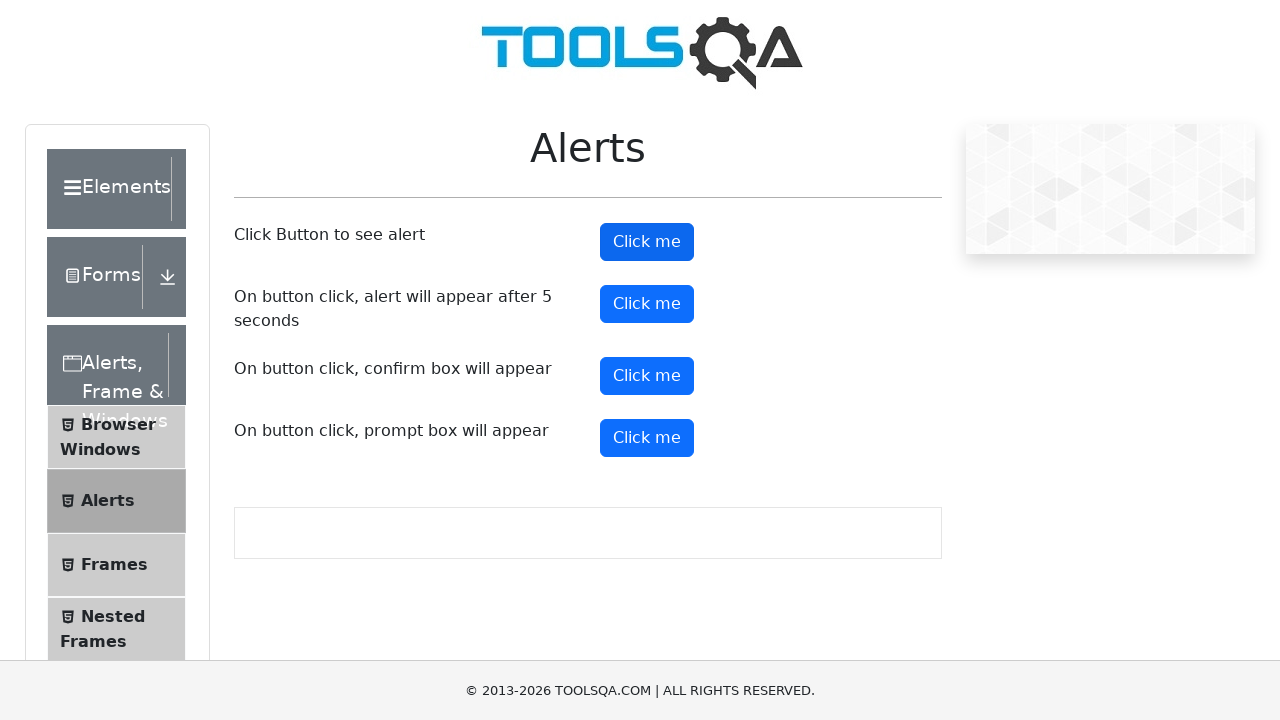

Set up dialog handler to accept alerts
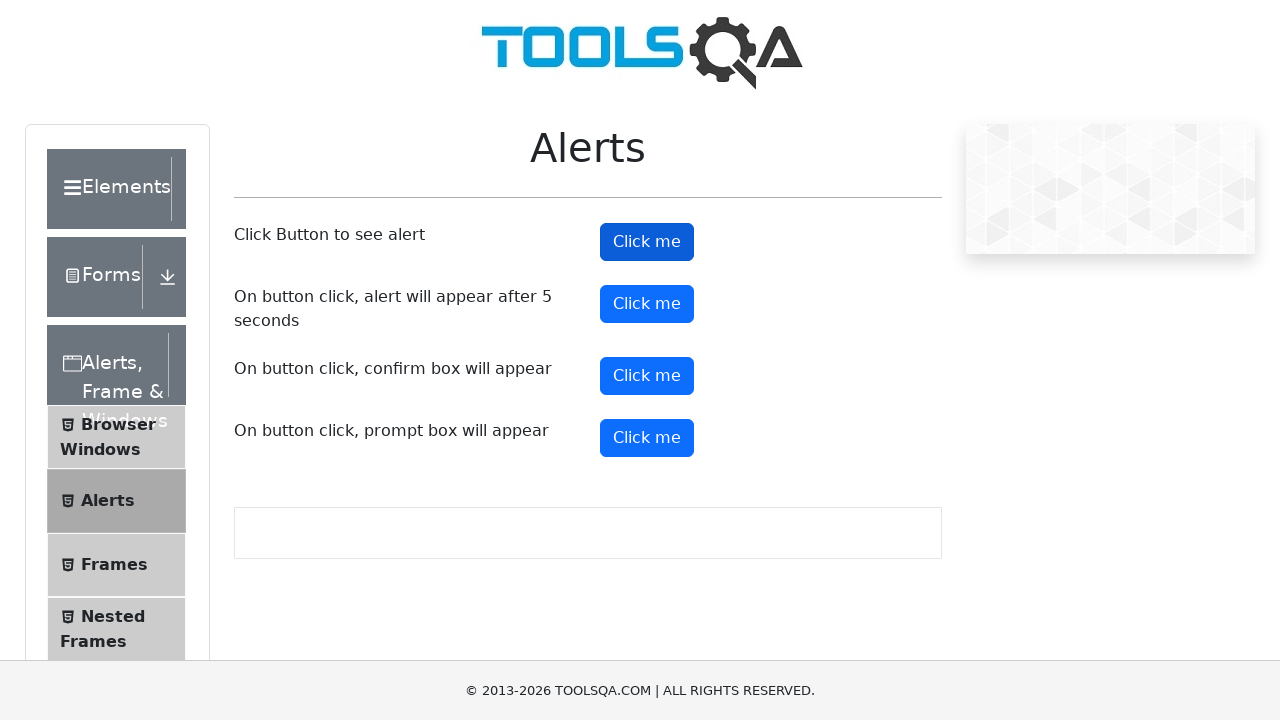

Waited for alert processing
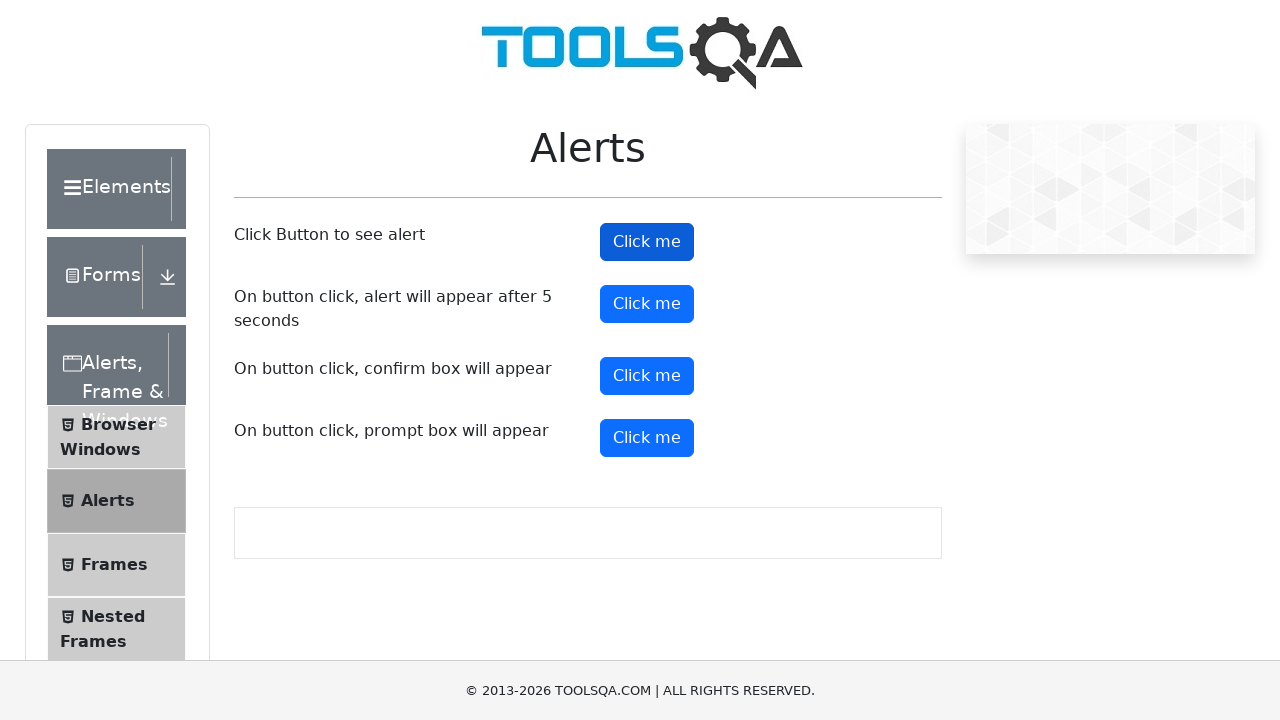

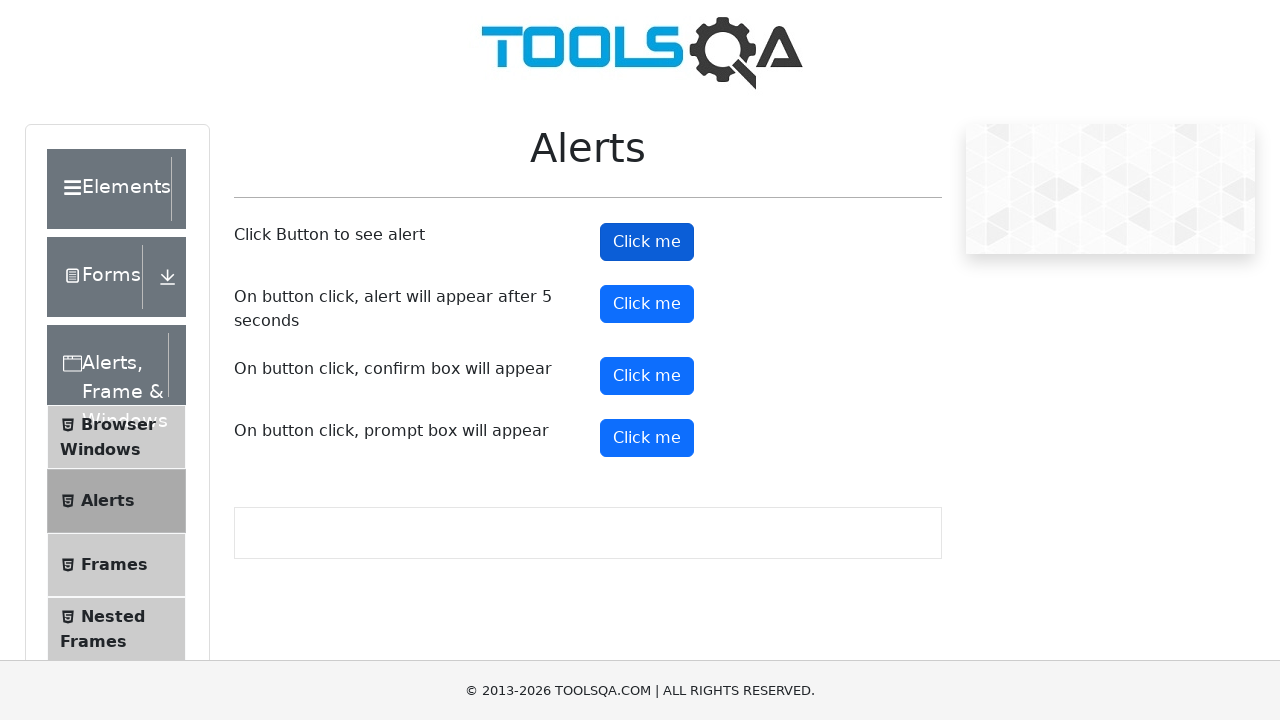